Tests navigation to Browse Languages and verifies 10 languages starting with numbers are displayed

Starting URL: http://www.99-bottles-of-beer.net/

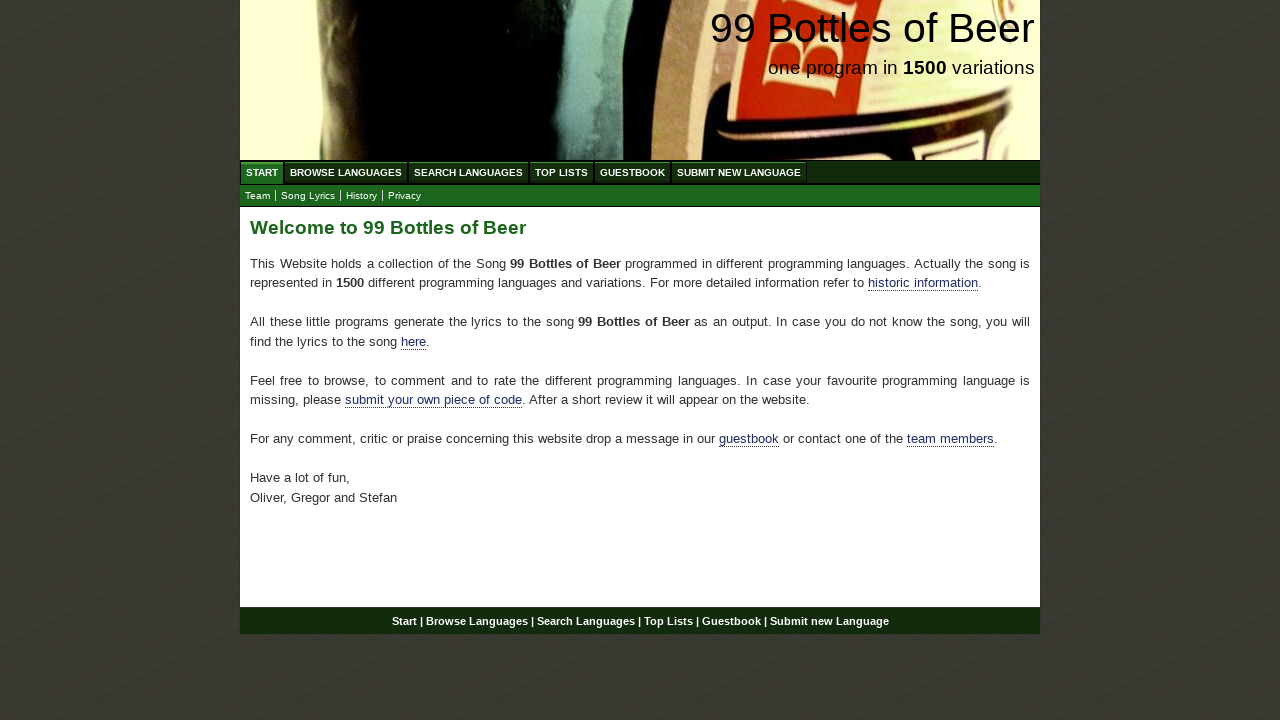

Clicked on Browse Languages menu item at (346, 172) on xpath=//ul[@id='menu']/li/a[@href='/abc.html']
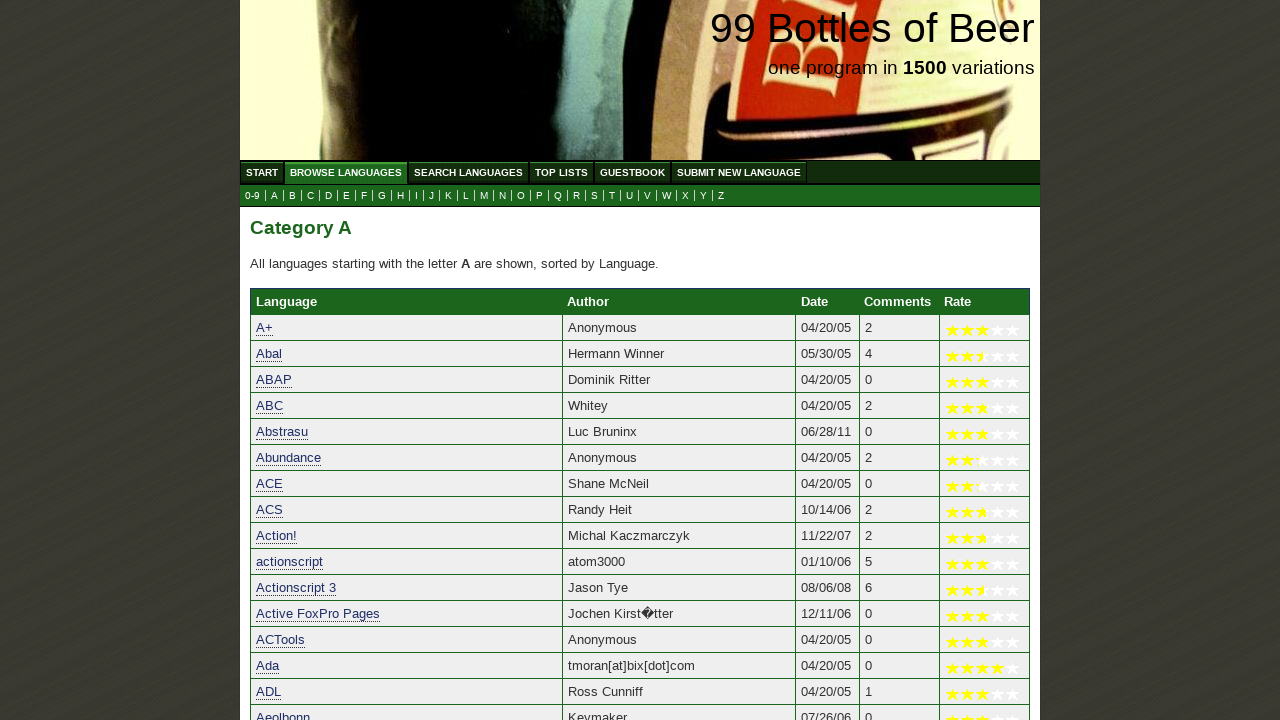

Clicked on 0-9 languages link at (252, 196) on xpath=//a[@href='0.html']
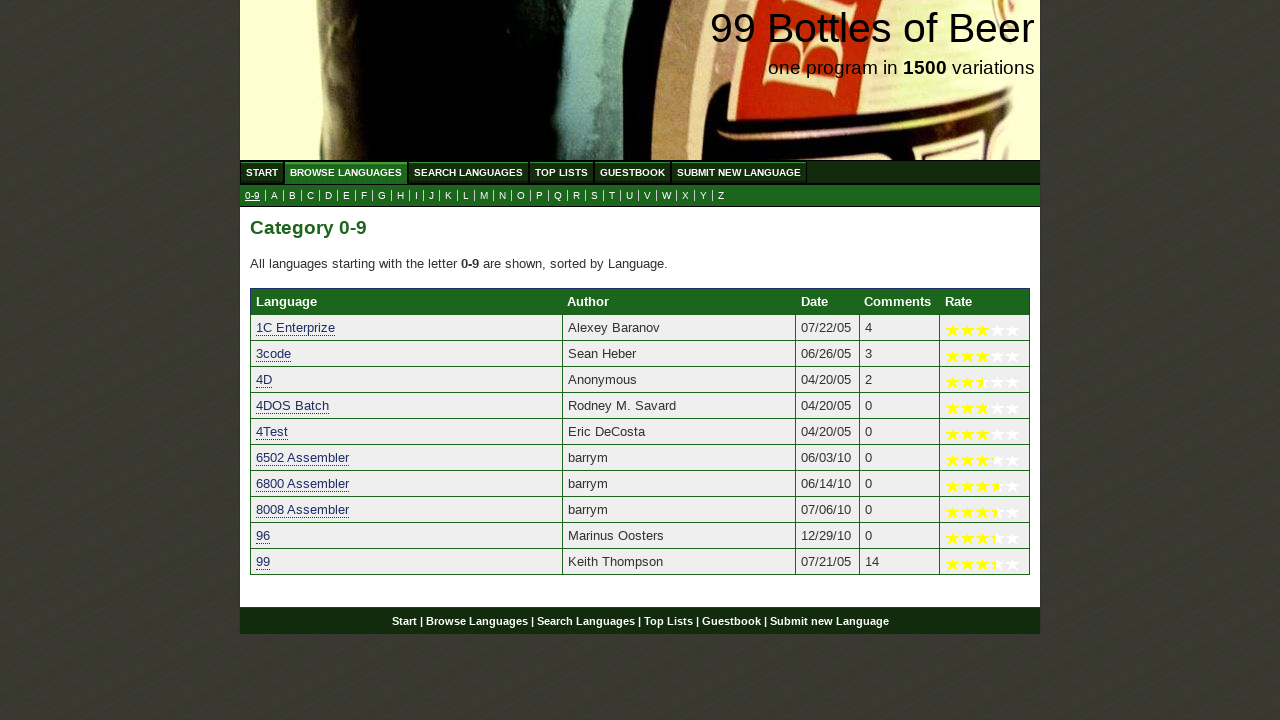

Language links loaded and displayed
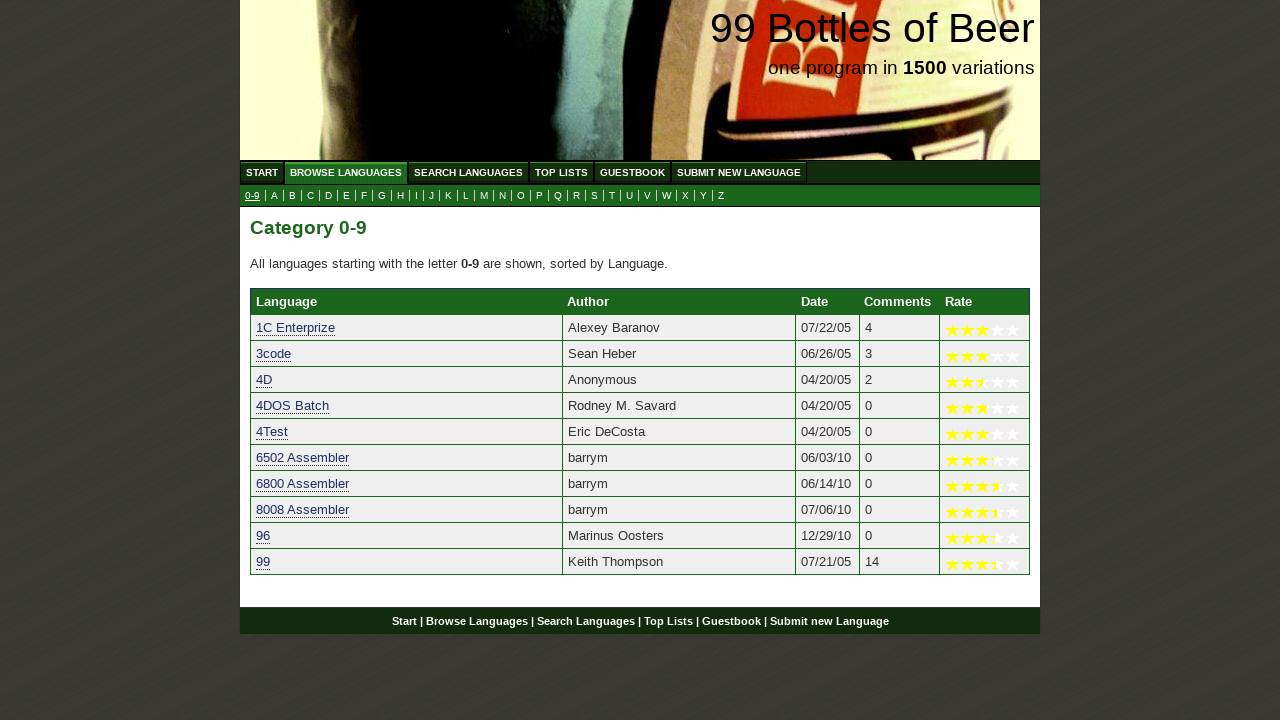

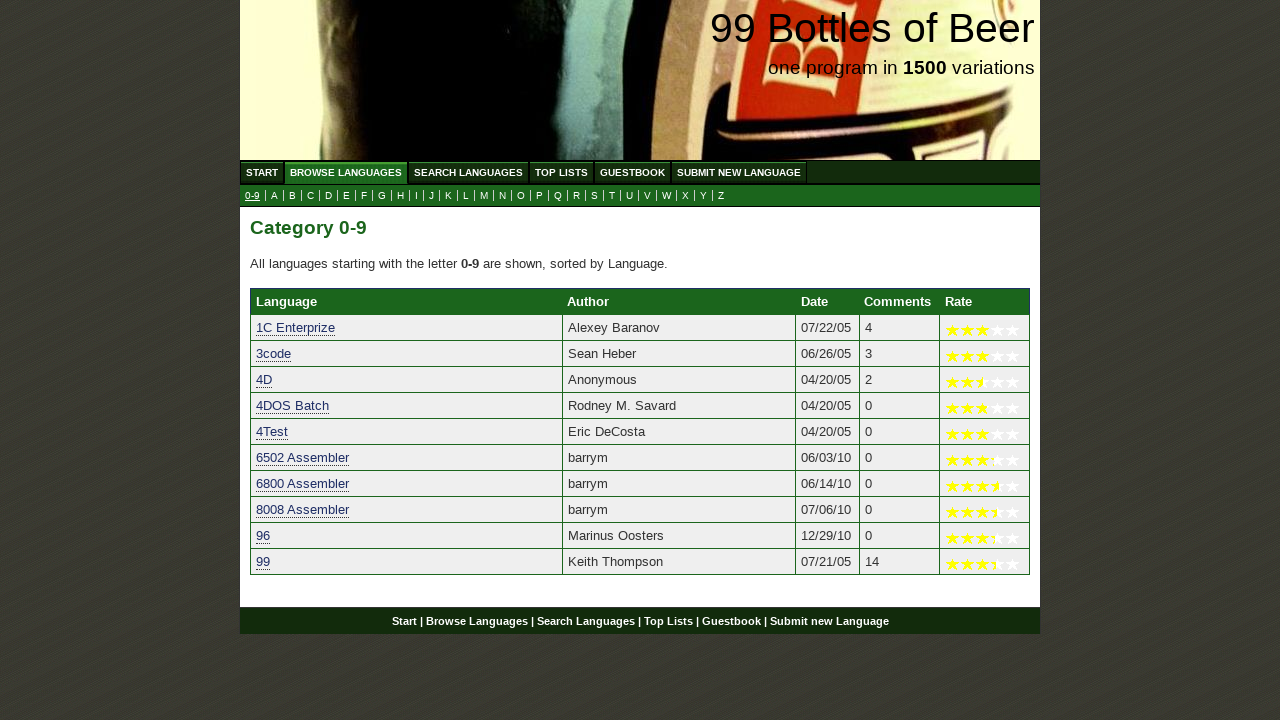